Tests checkbox interaction on a practice automation page by clicking a checkbox to select it, then clicking again to deselect it, verifying the toggle behavior

Starting URL: https://rahulshettyacademy.com/AutomationPractice/

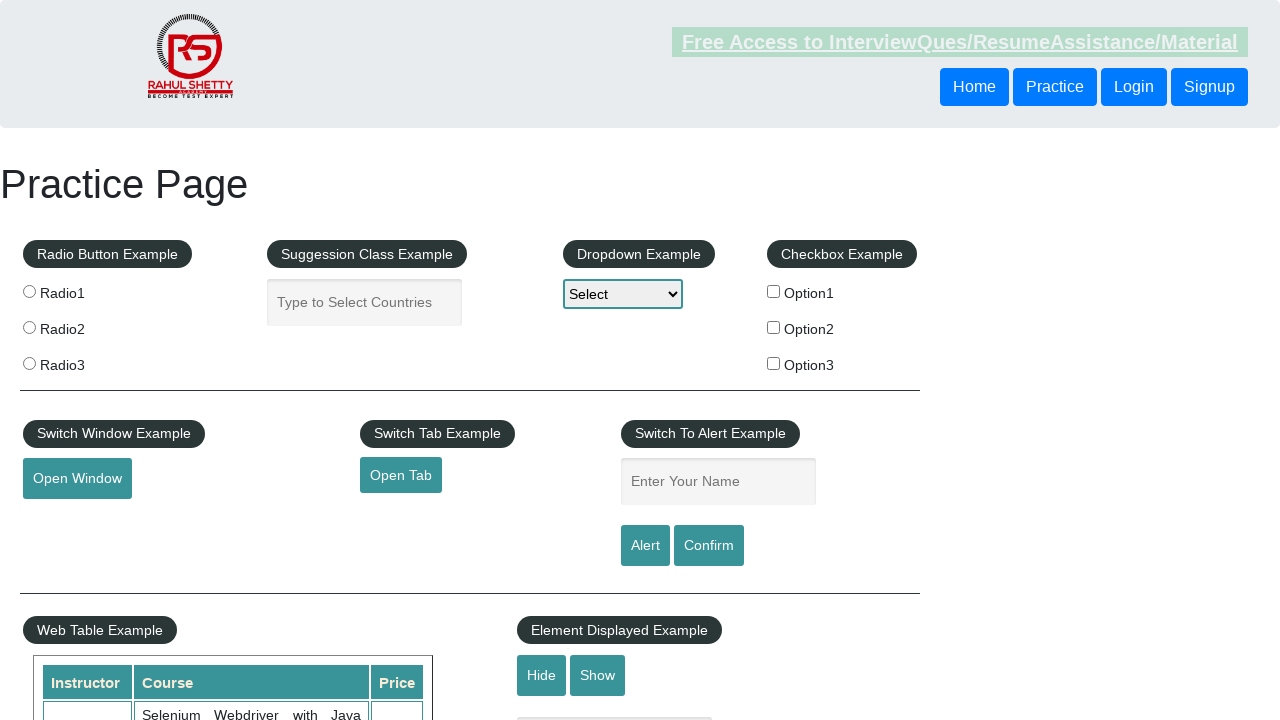

Clicked checkbox to select it at (774, 291) on #checkBoxOption1
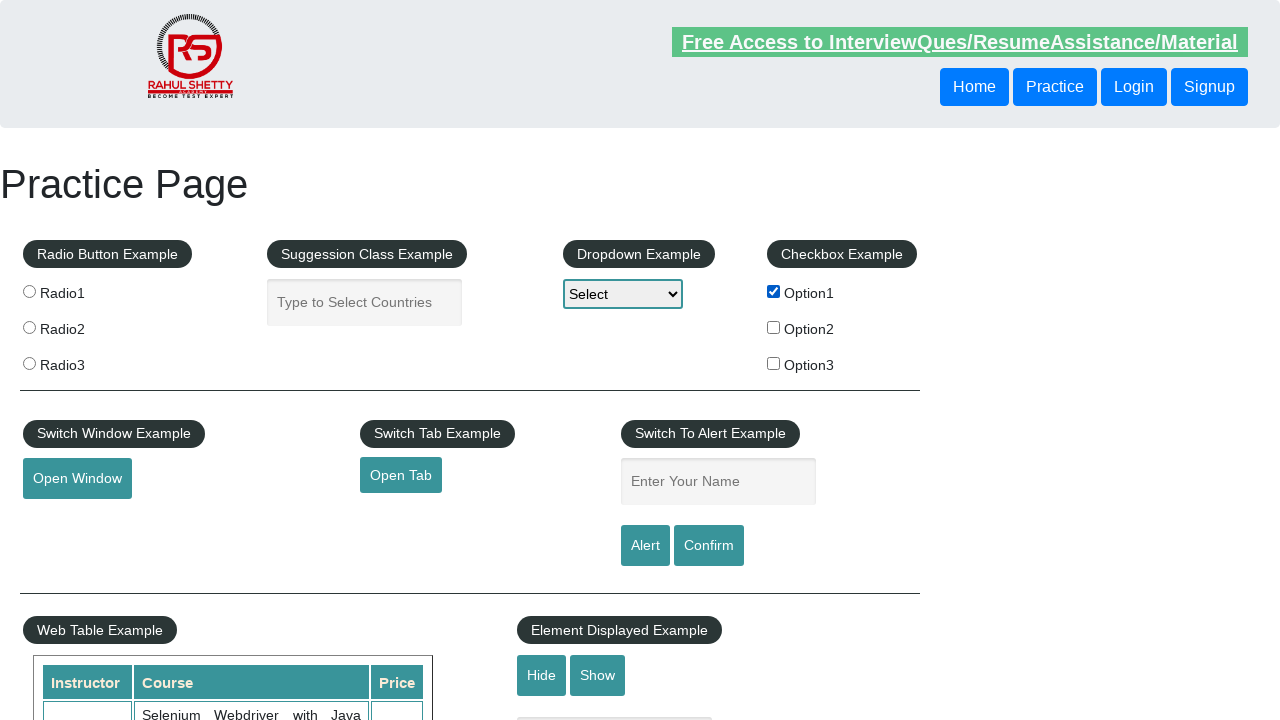

Verified checkbox is selected
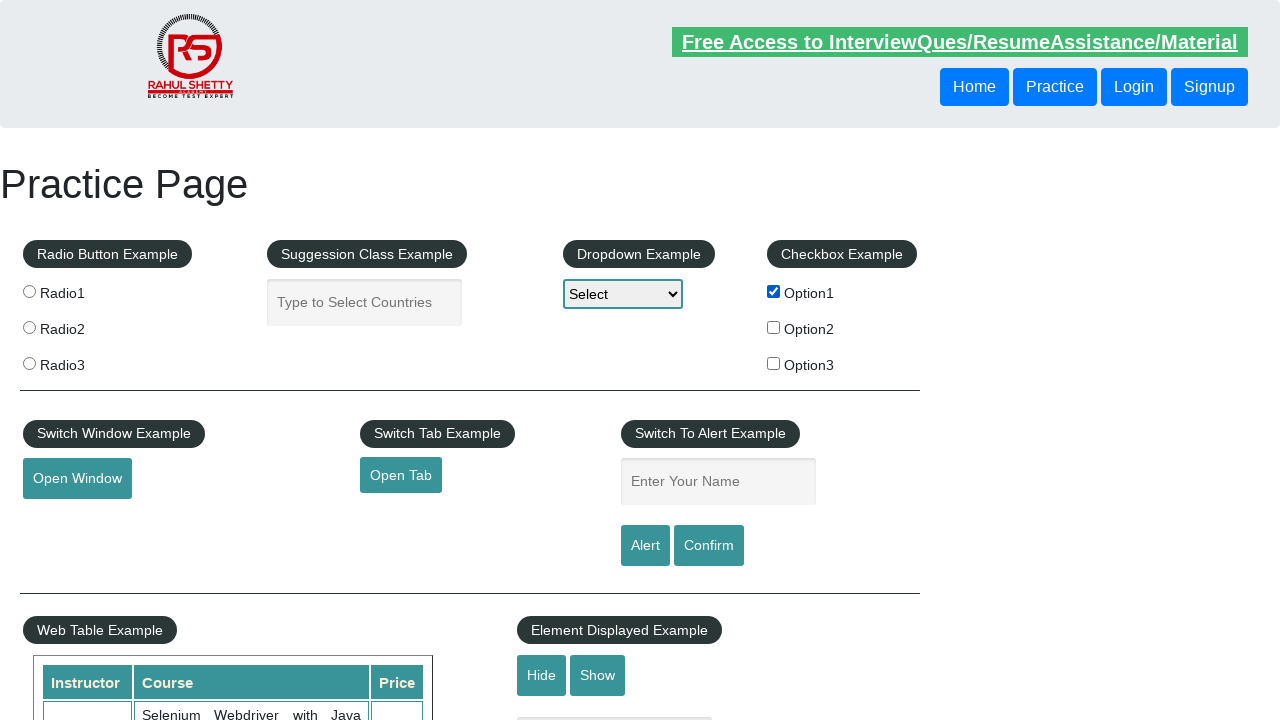

Clicked checkbox again to deselect it at (774, 291) on #checkBoxOption1
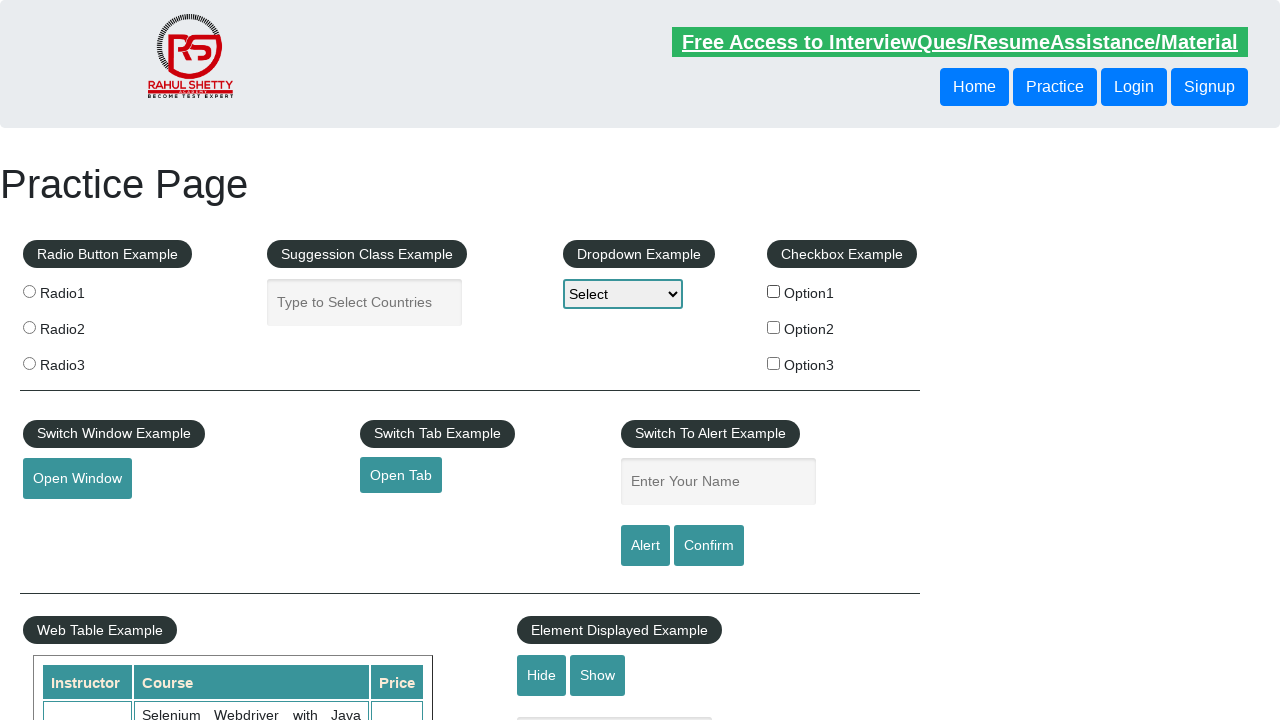

Verified checkbox is deselected
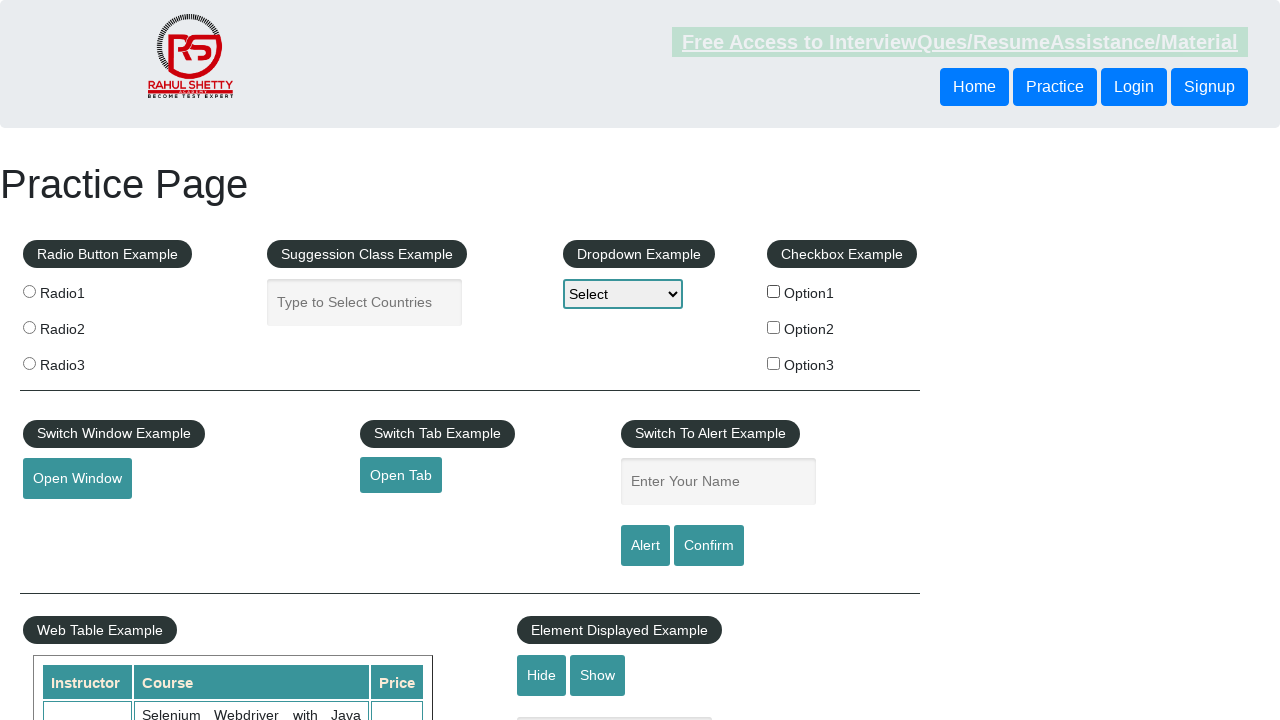

Located all checkboxes on the page
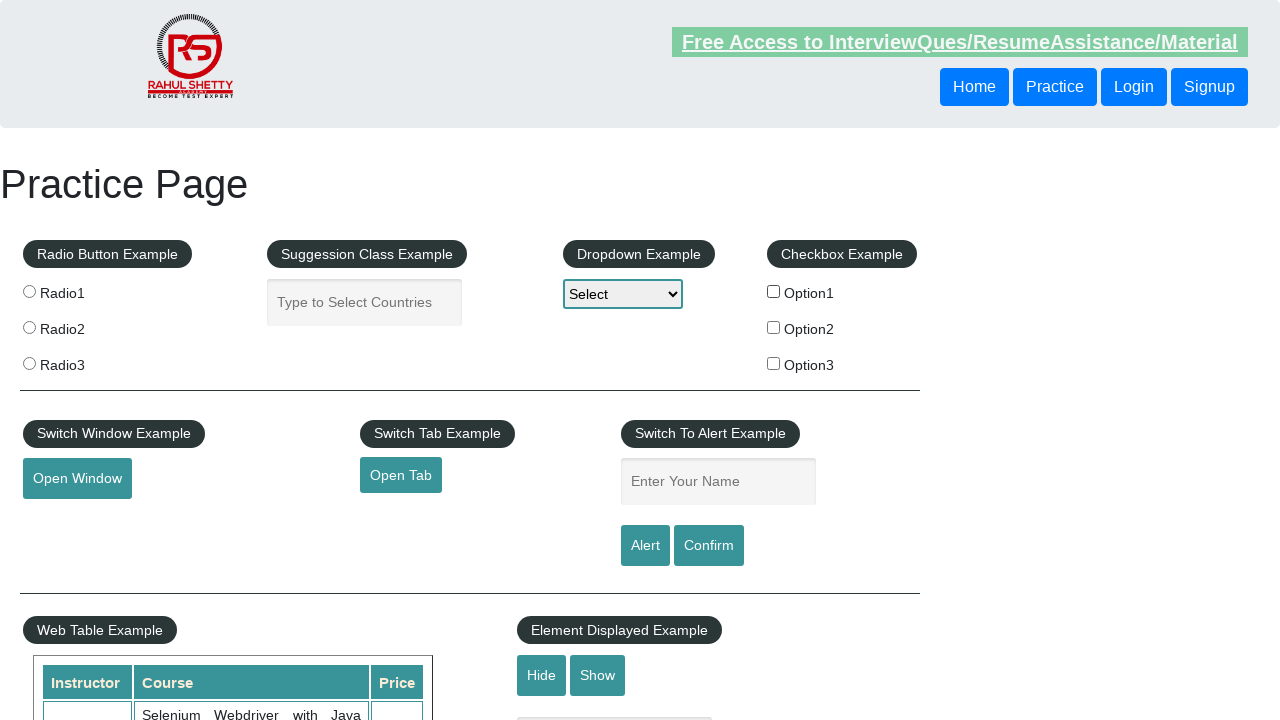

Counted total checkboxes on page: 3
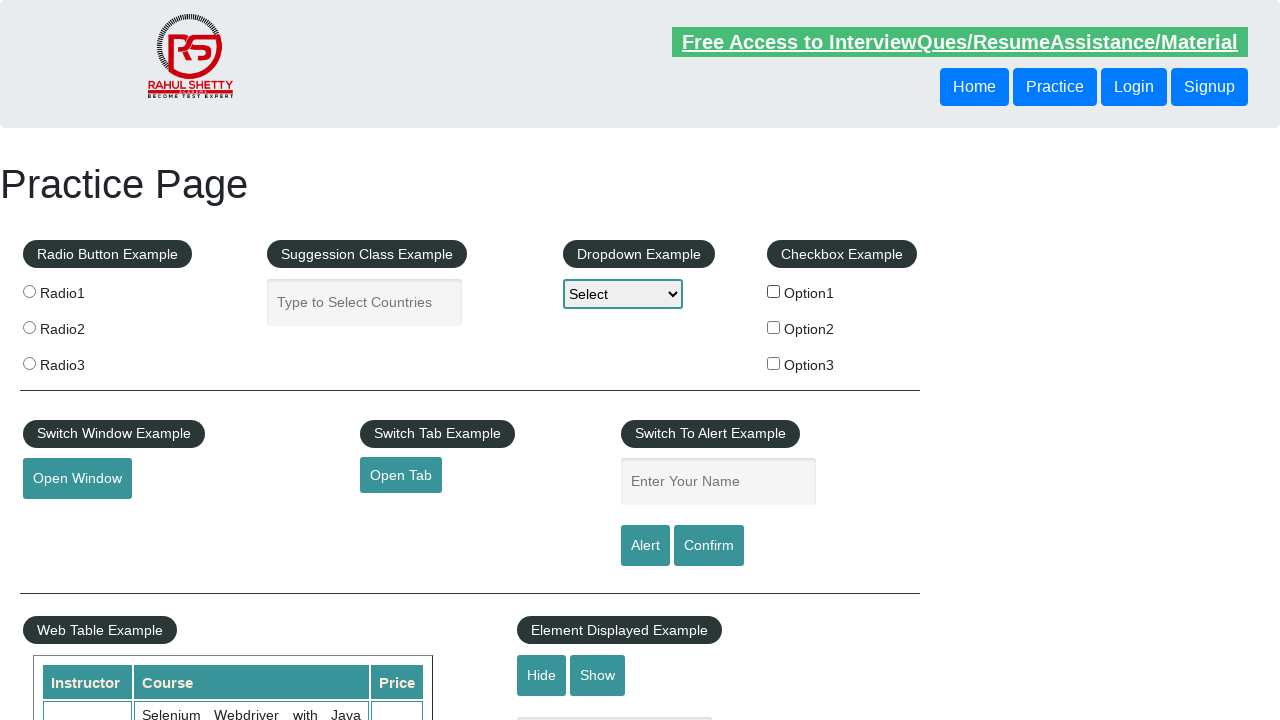

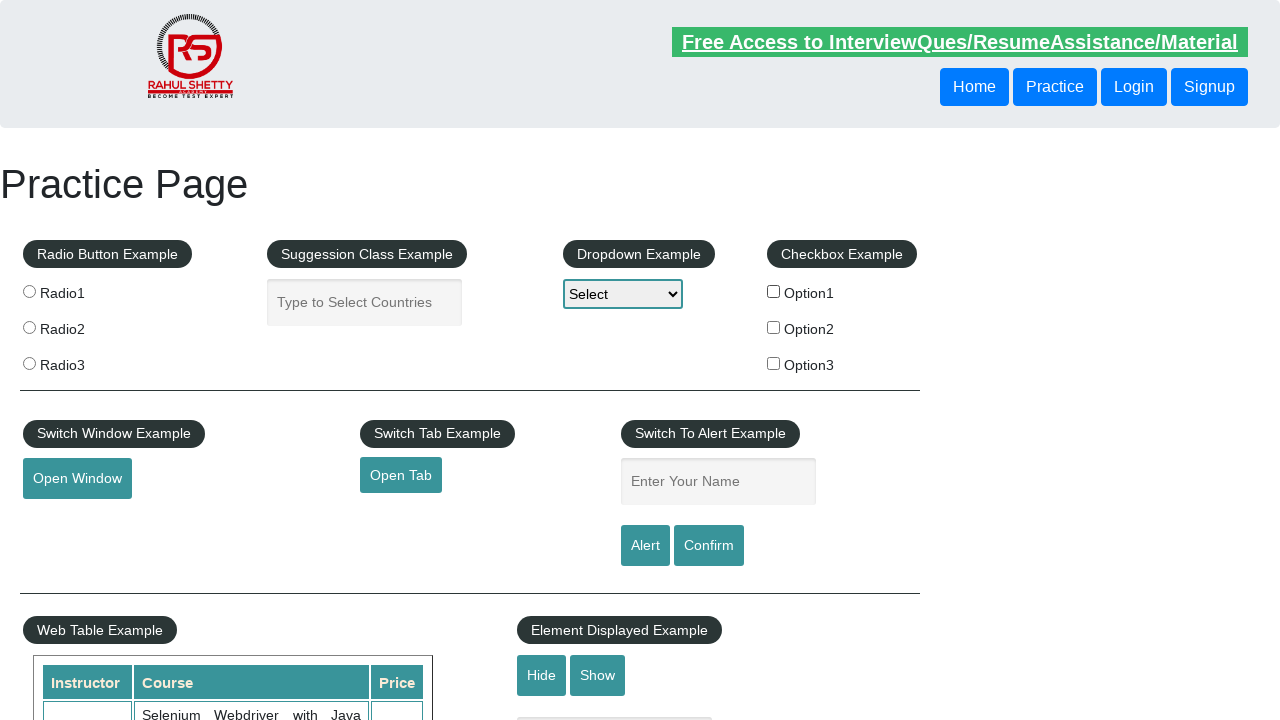